Tests add/remove elements functionality by clicking Add Element 5 times, then deleting 3 elements.

Starting URL: https://the-internet.herokuapp.com/add_remove_elements/

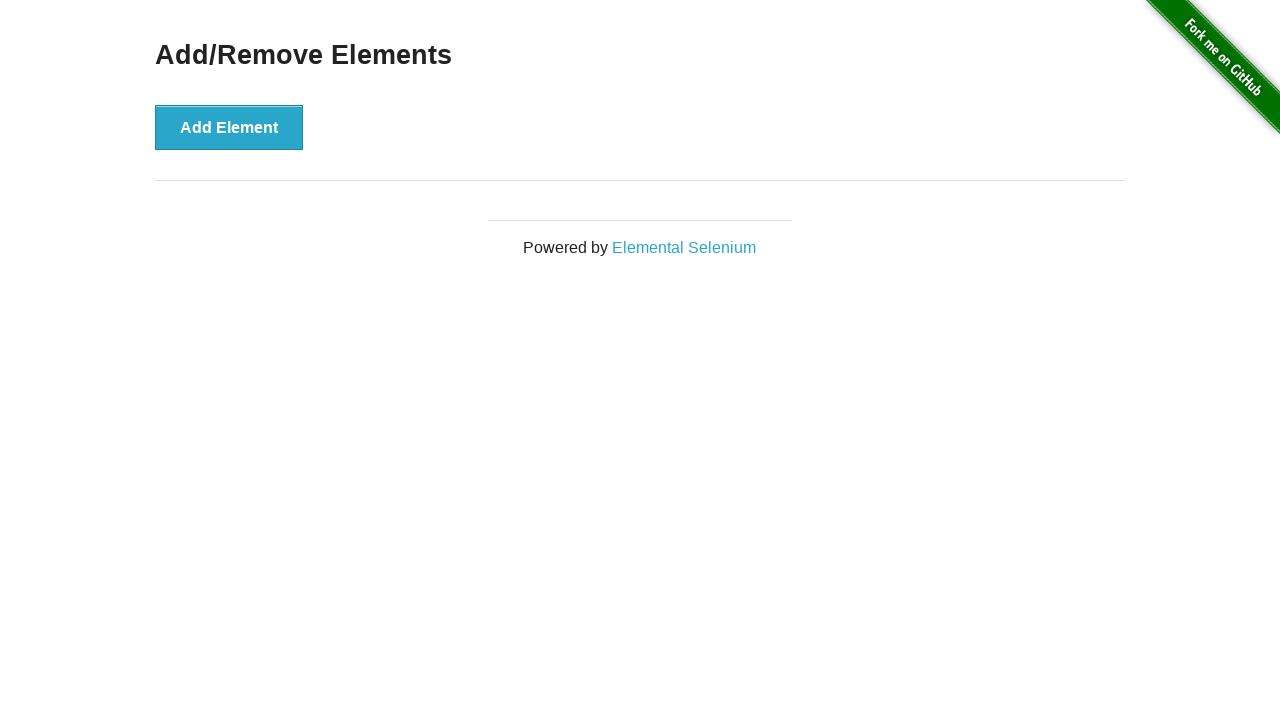

Navigated to add/remove elements page
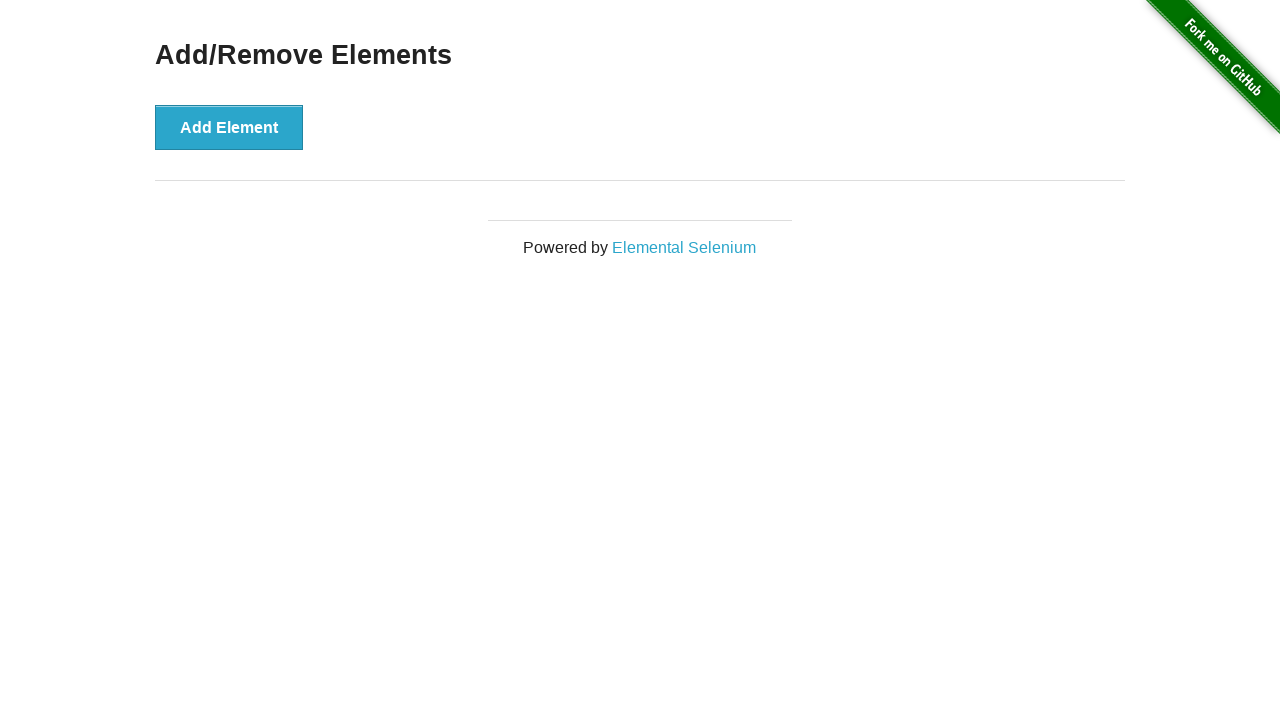

Clicked Add Element button (iteration 1/5) at (229, 127) on xpath=//button[text()='Add Element']
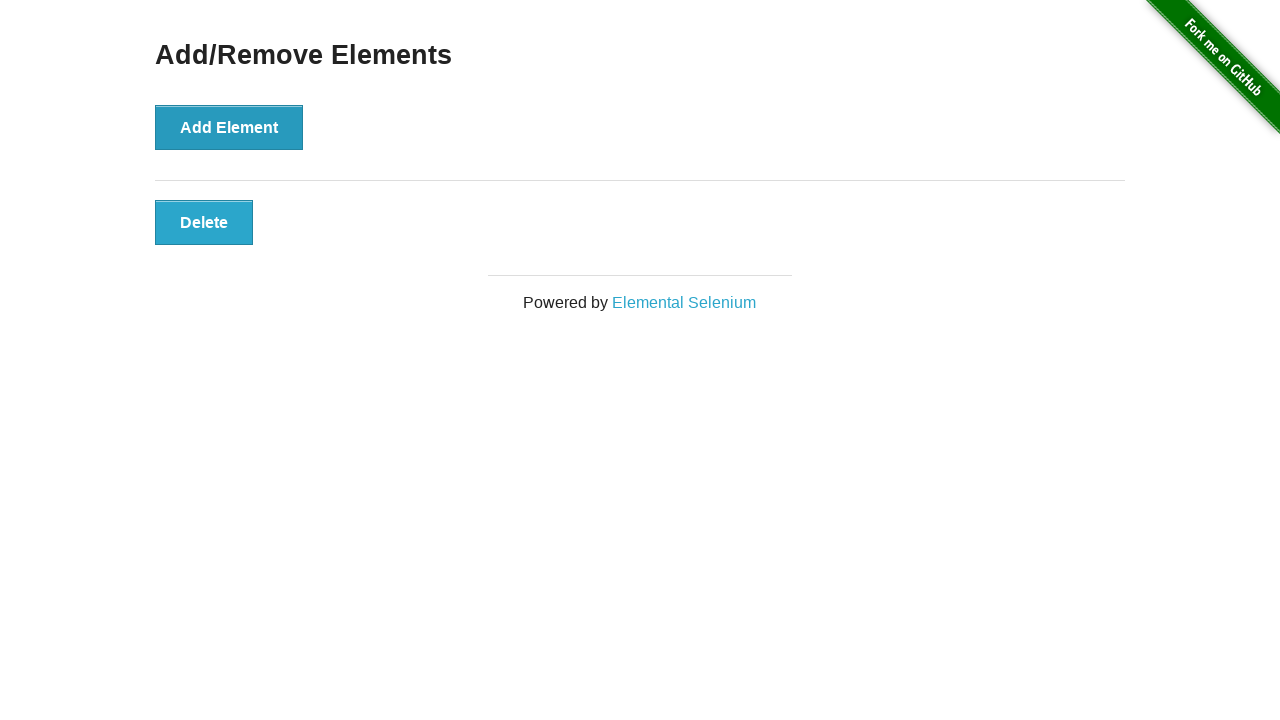

Clicked Add Element button (iteration 2/5) at (229, 127) on xpath=//button[text()='Add Element']
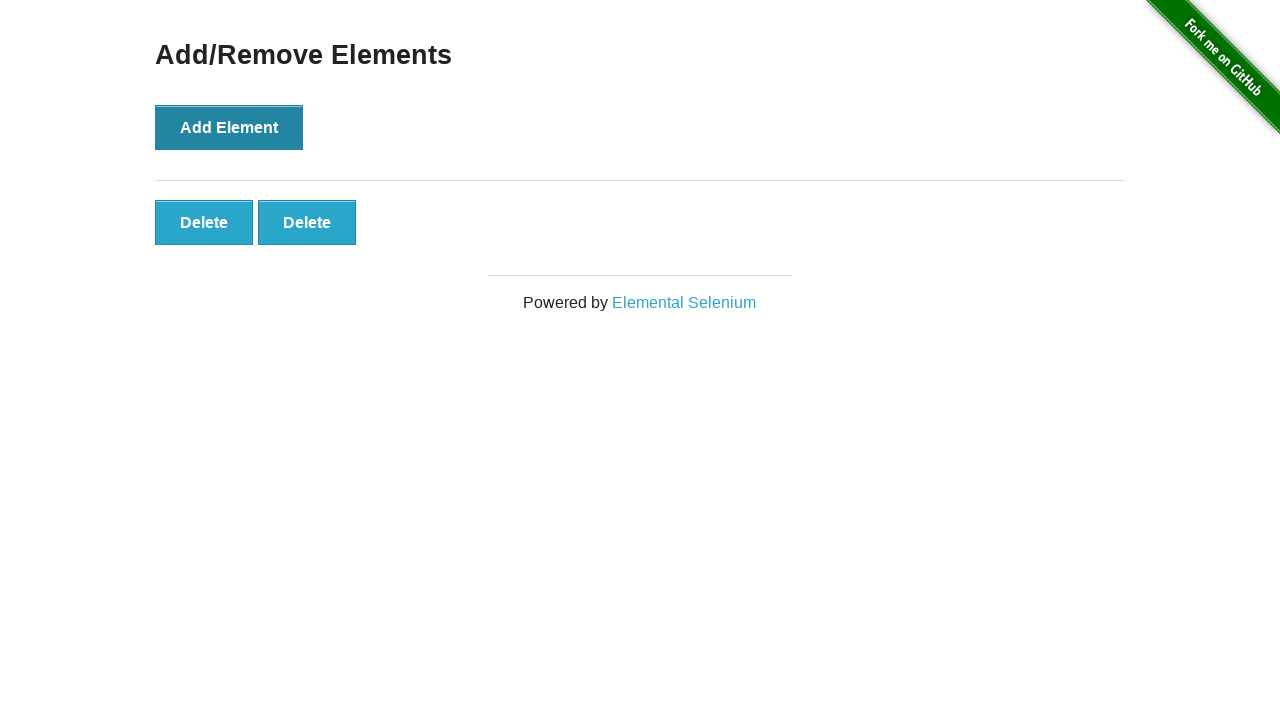

Clicked Add Element button (iteration 3/5) at (229, 127) on xpath=//button[text()='Add Element']
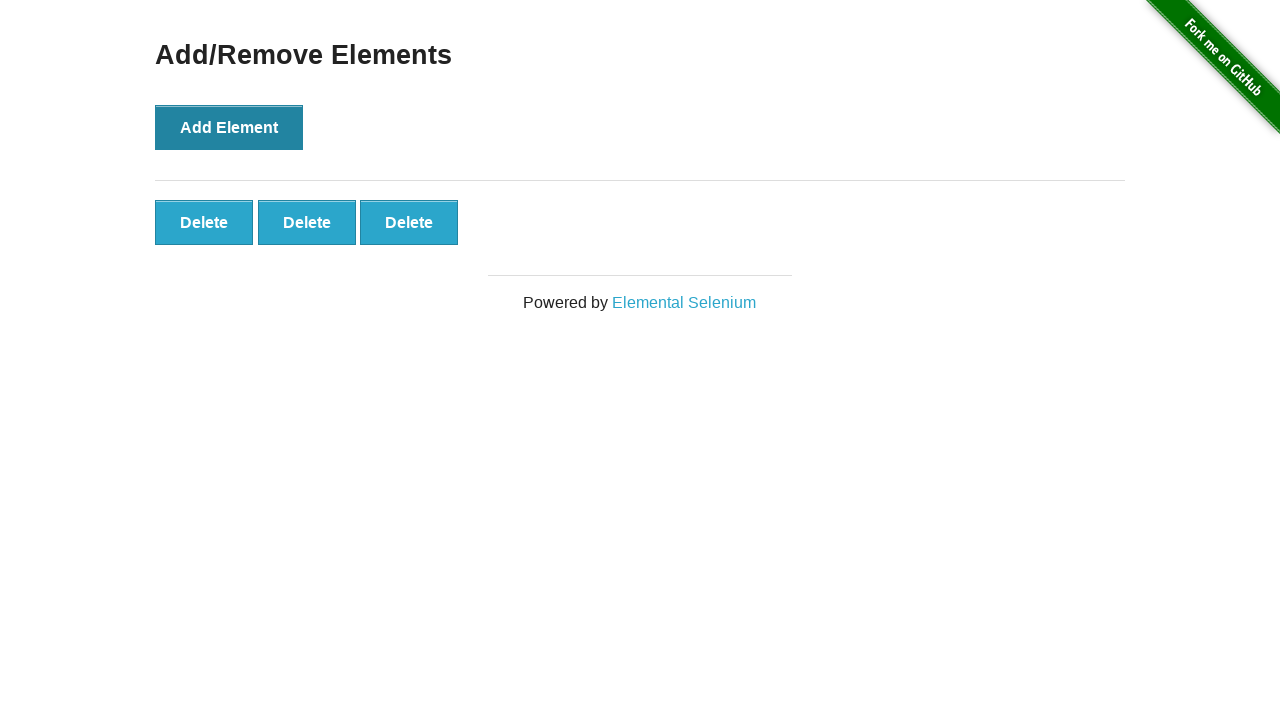

Clicked Add Element button (iteration 4/5) at (229, 127) on xpath=//button[text()='Add Element']
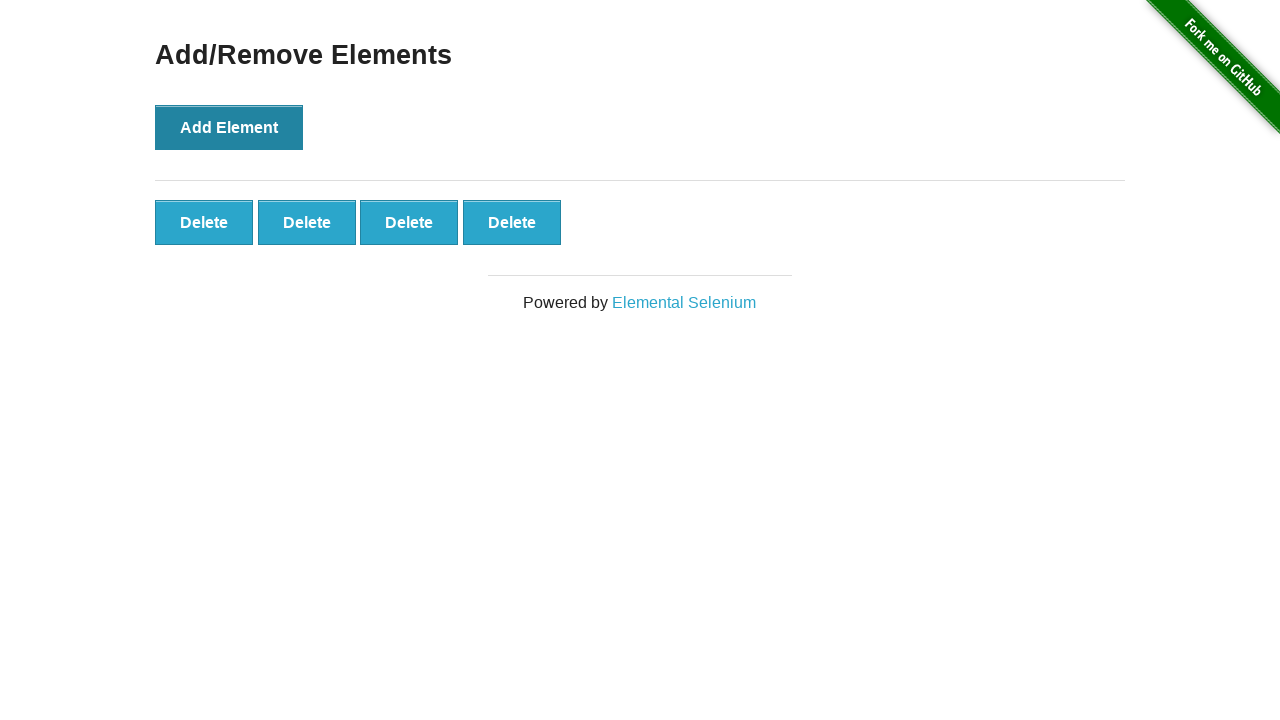

Clicked Add Element button (iteration 5/5) at (229, 127) on xpath=//button[text()='Add Element']
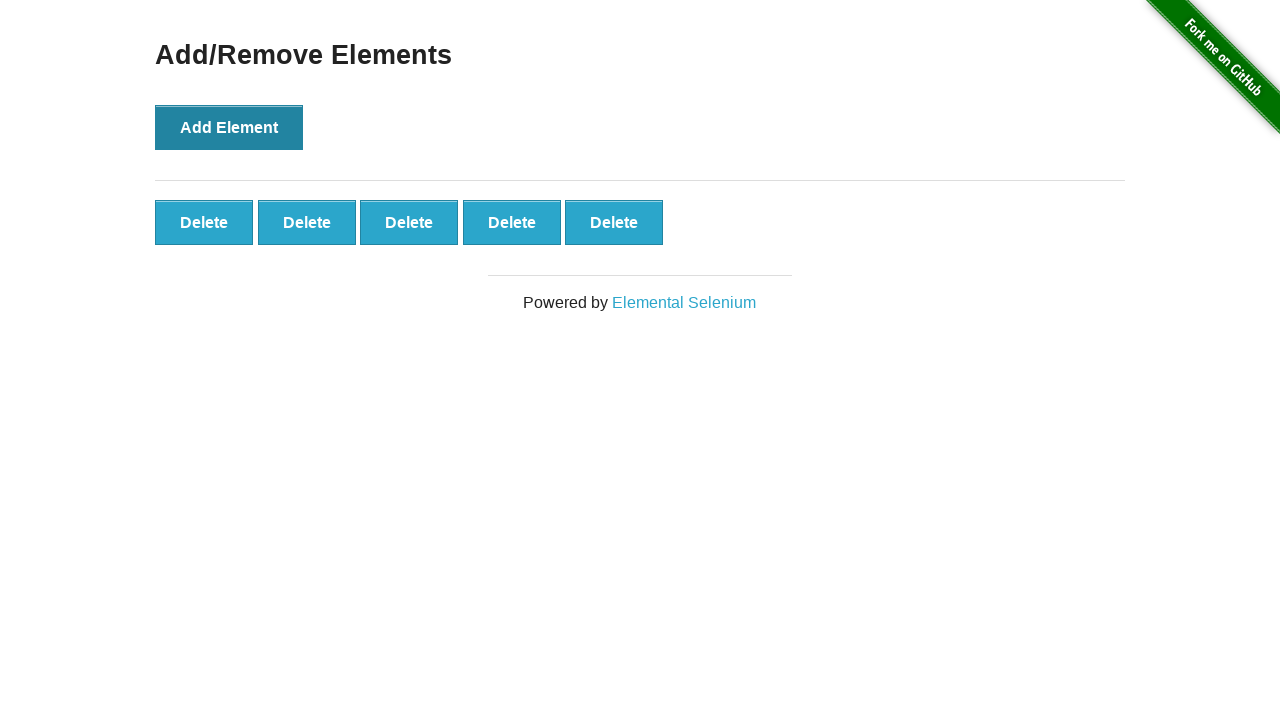

Elements container loaded with added elements
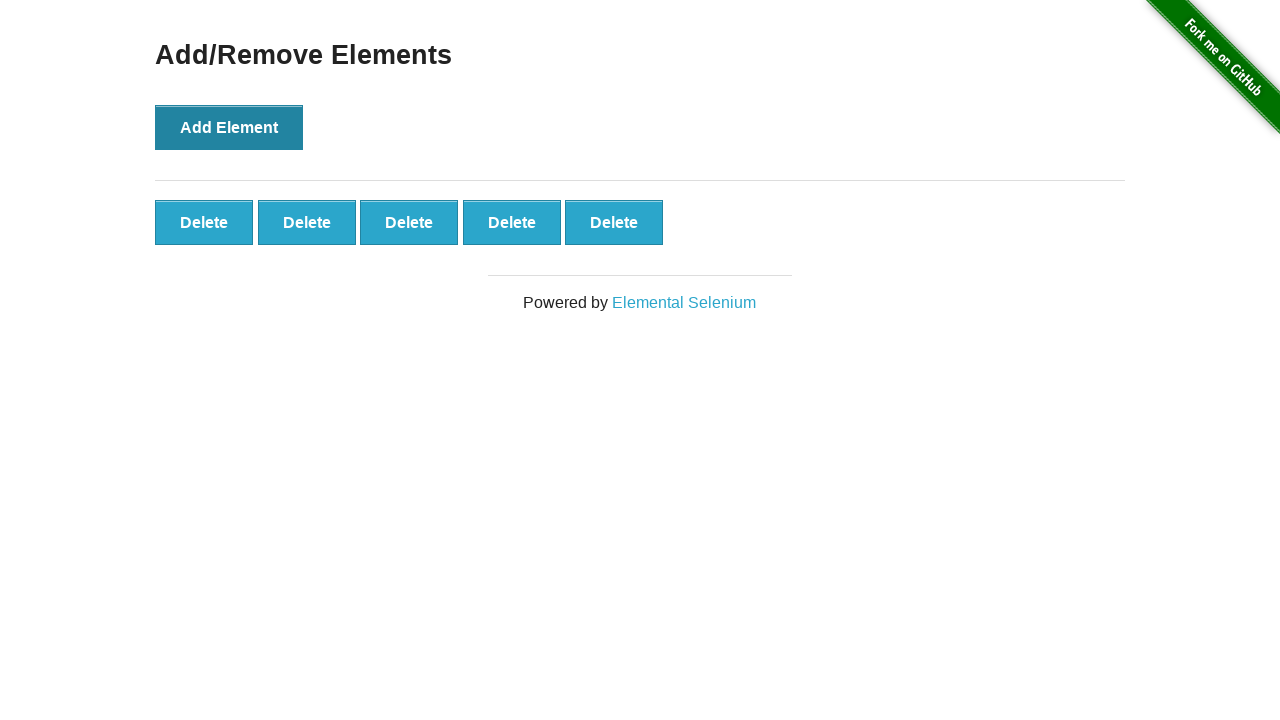

Deleted element at index 4 at (614, 222) on xpath=//div[@id='elements']/* >> nth=4
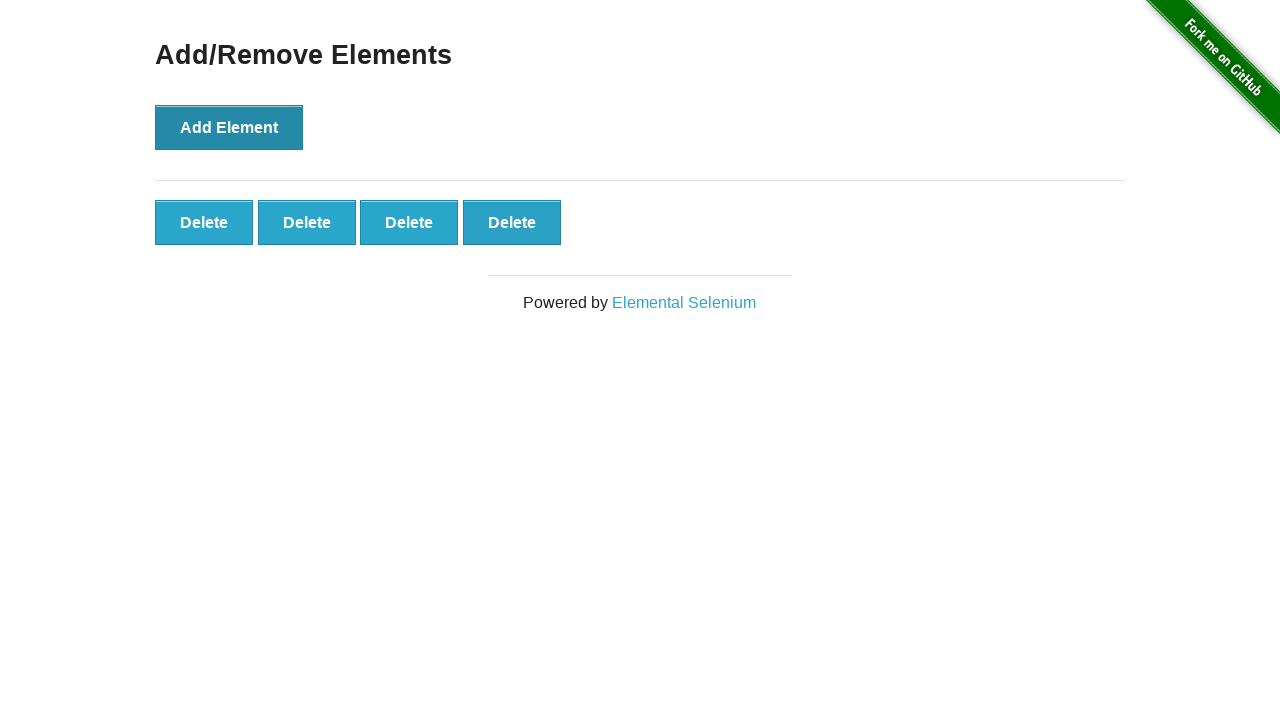

Deleted element at index 0 at (204, 222) on xpath=//div[@id='elements']/* >> nth=0
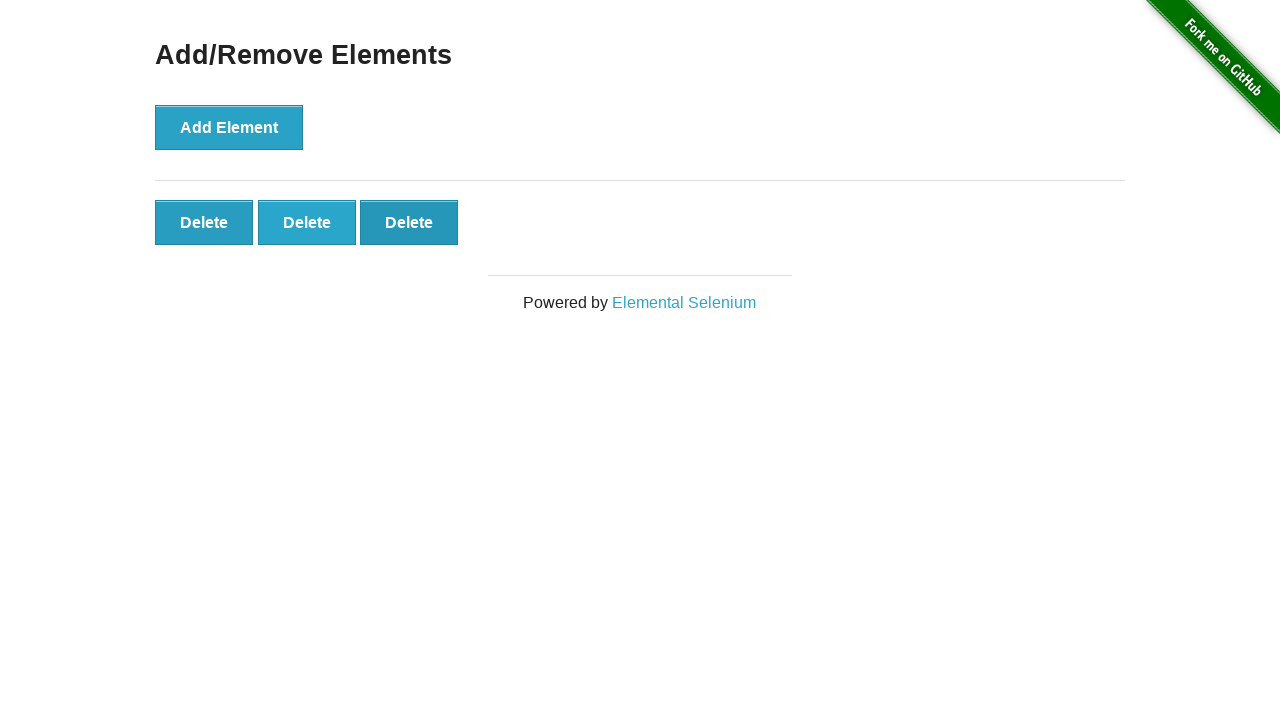

Deleted element at index 1 at (307, 222) on xpath=//div[@id='elements']/* >> nth=1
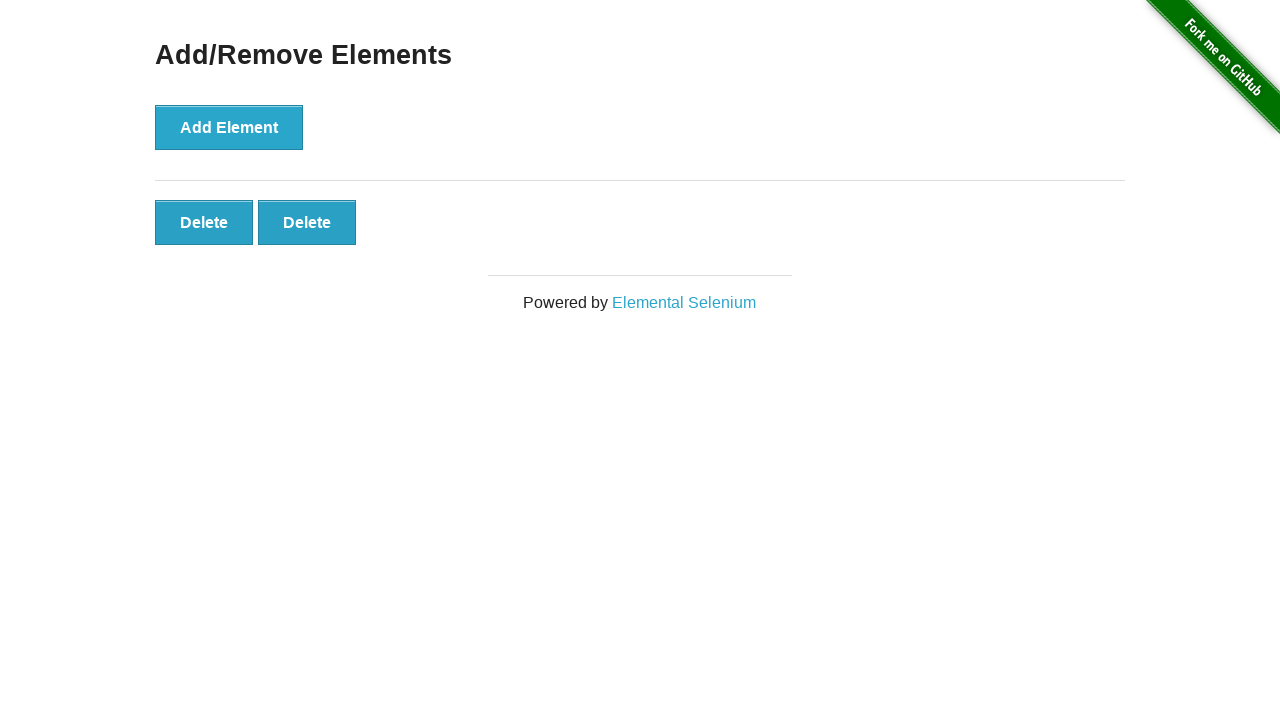

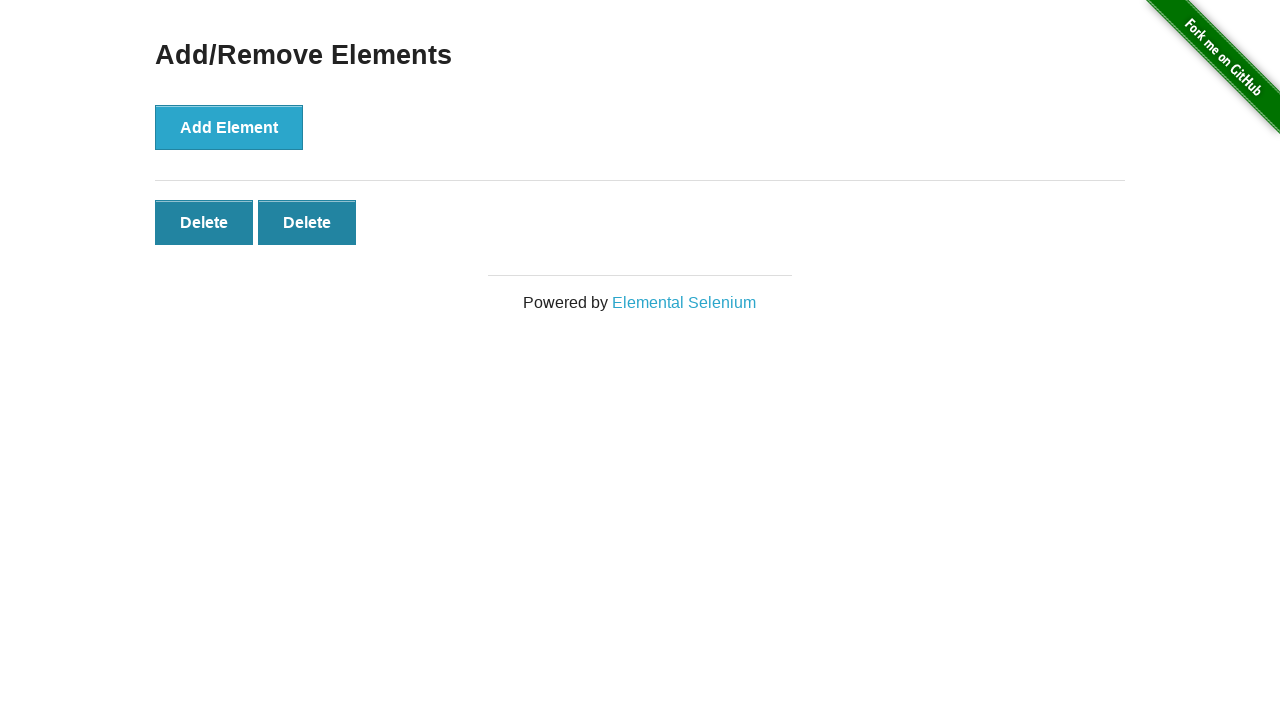